Tests adding todo items by filling the input field and pressing Enter, then verifying the items appear in the list.

Starting URL: https://demo.playwright.dev/todomvc

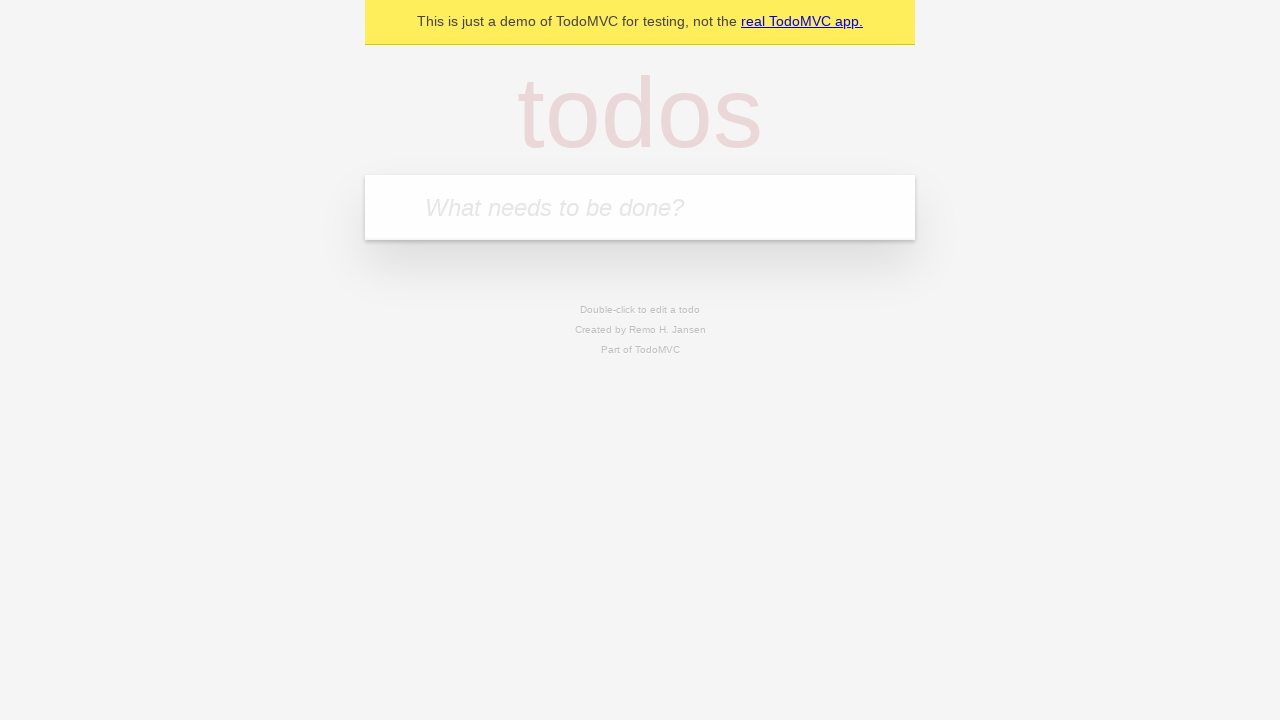

Filled input field with first todo item 'buy some cheese' on internal:attr=[placeholder="What needs to be done?"i]
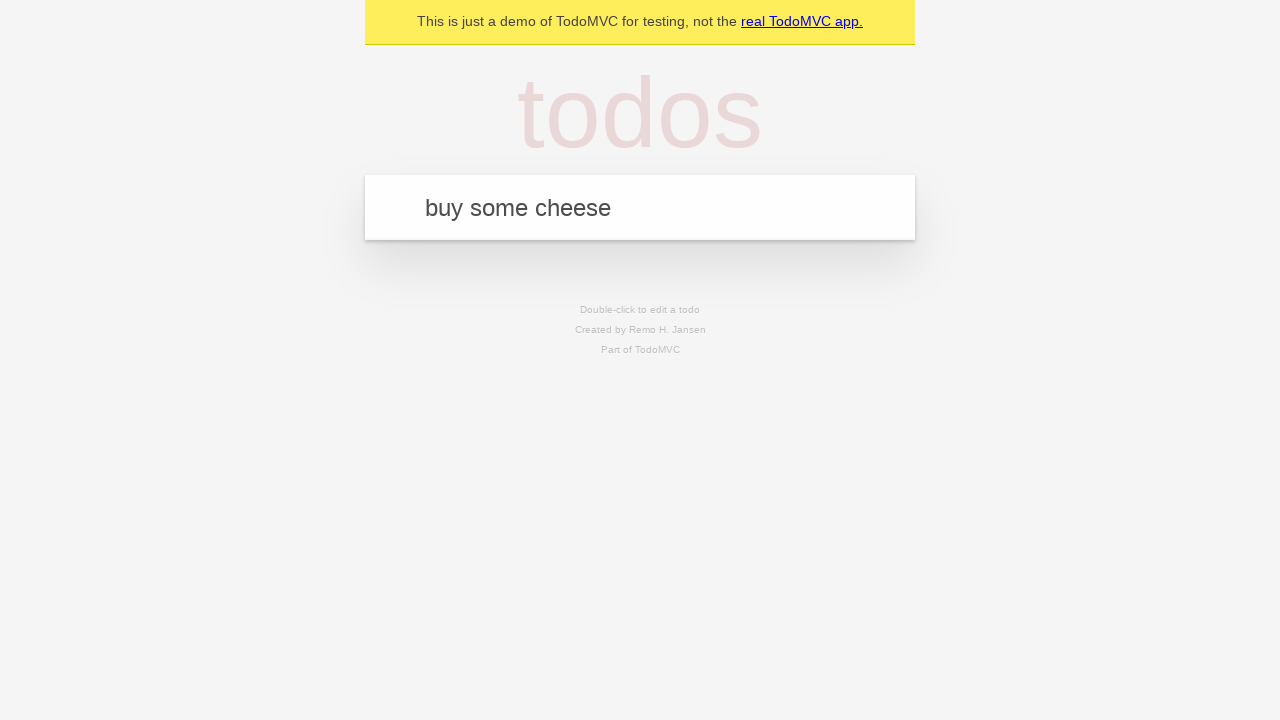

Pressed Enter to add first todo item on internal:attr=[placeholder="What needs to be done?"i]
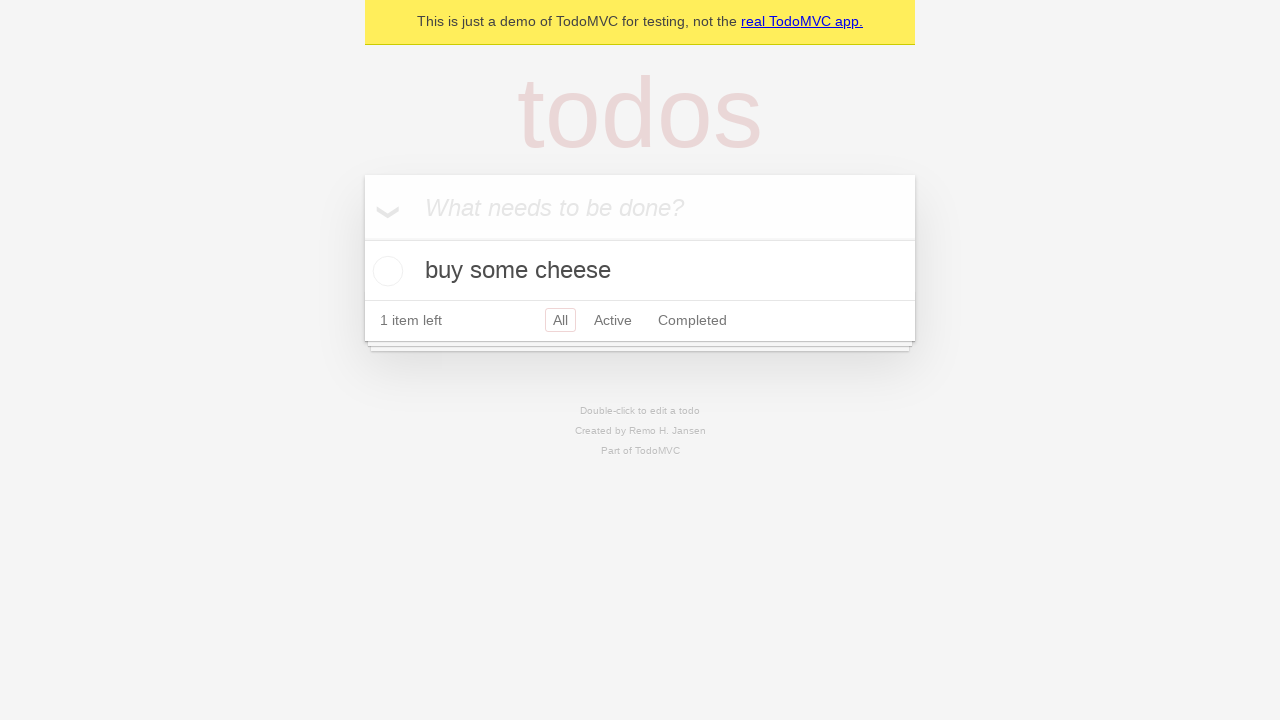

First todo item appeared in the list
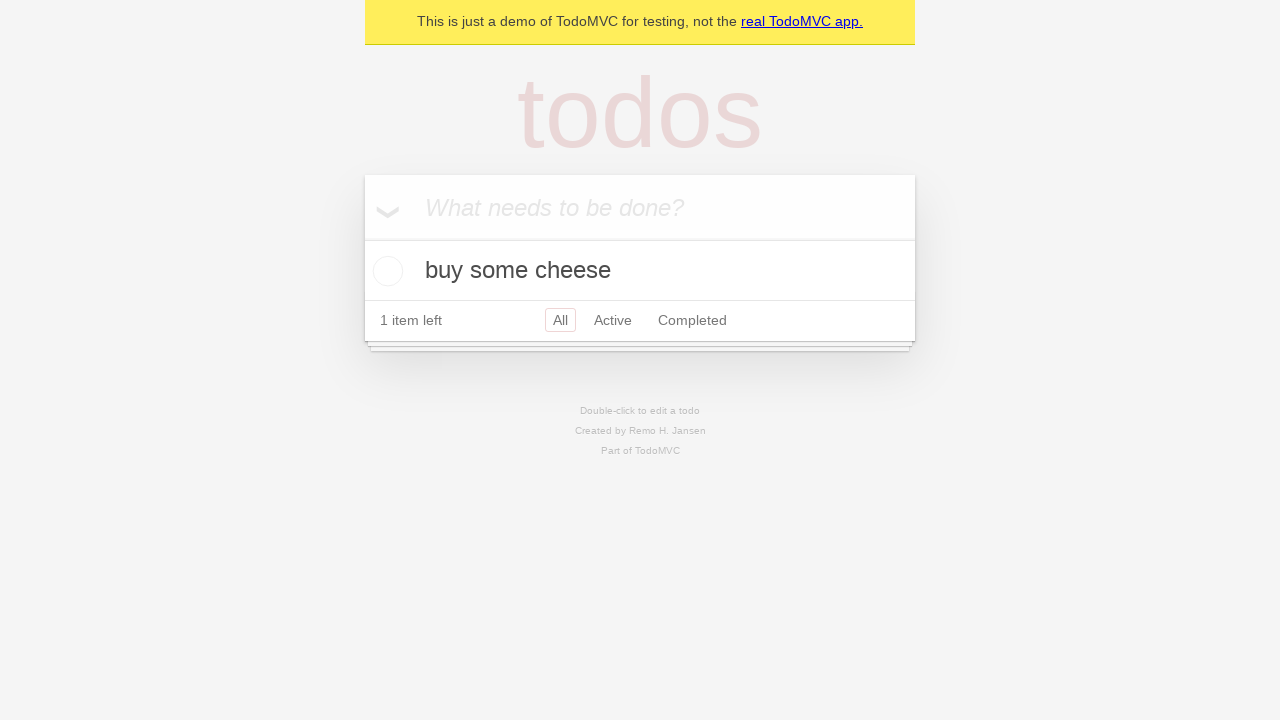

Filled input field with second todo item 'feed the cat' on internal:attr=[placeholder="What needs to be done?"i]
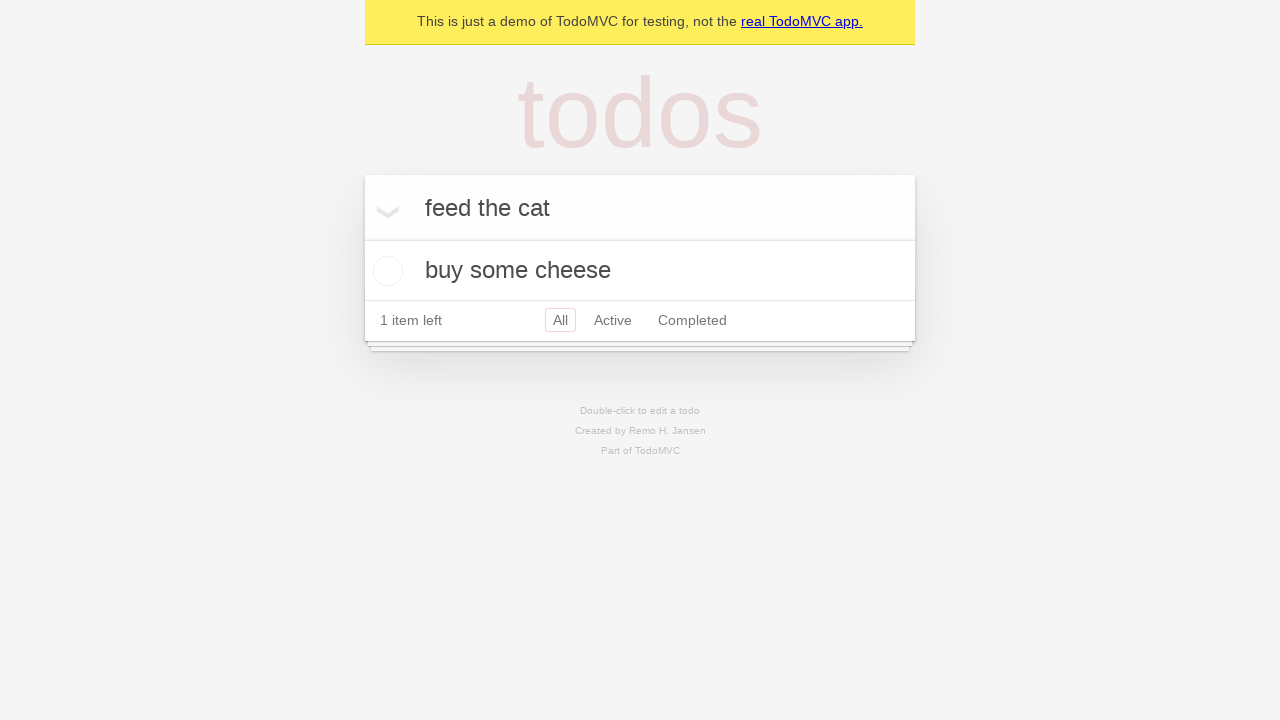

Pressed Enter to add second todo item on internal:attr=[placeholder="What needs to be done?"i]
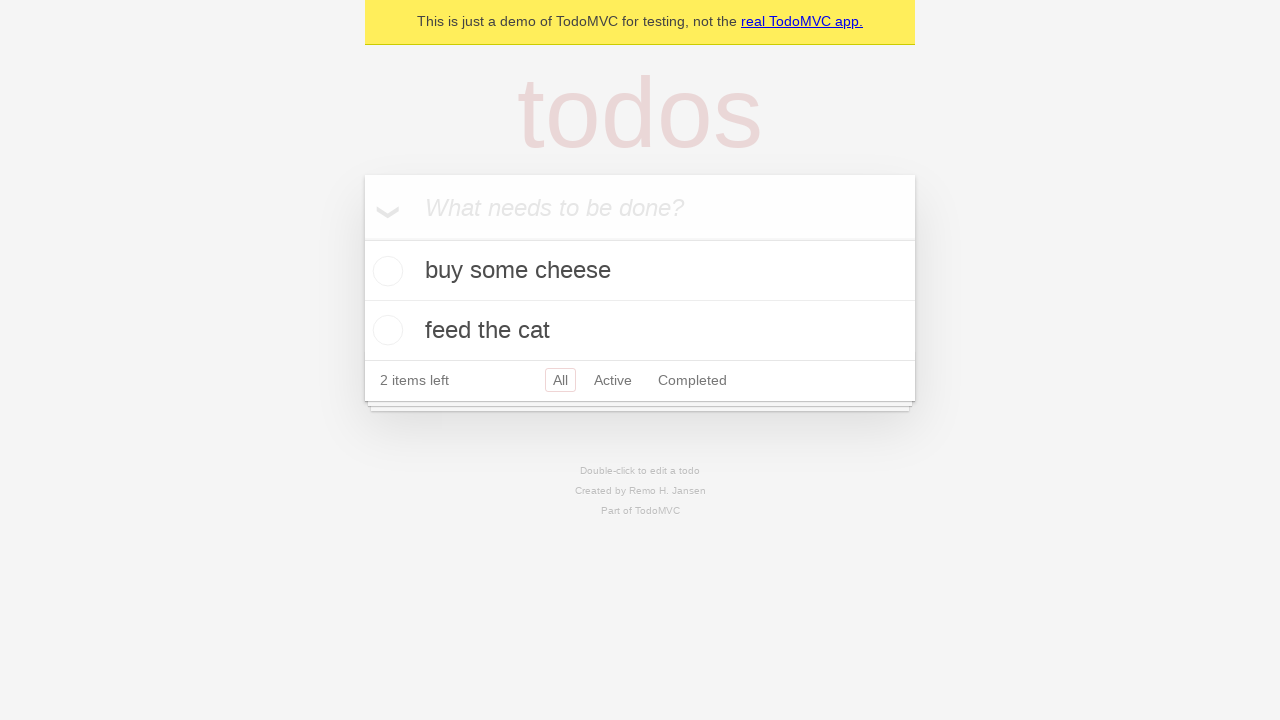

Verified both todo items are stored in localStorage
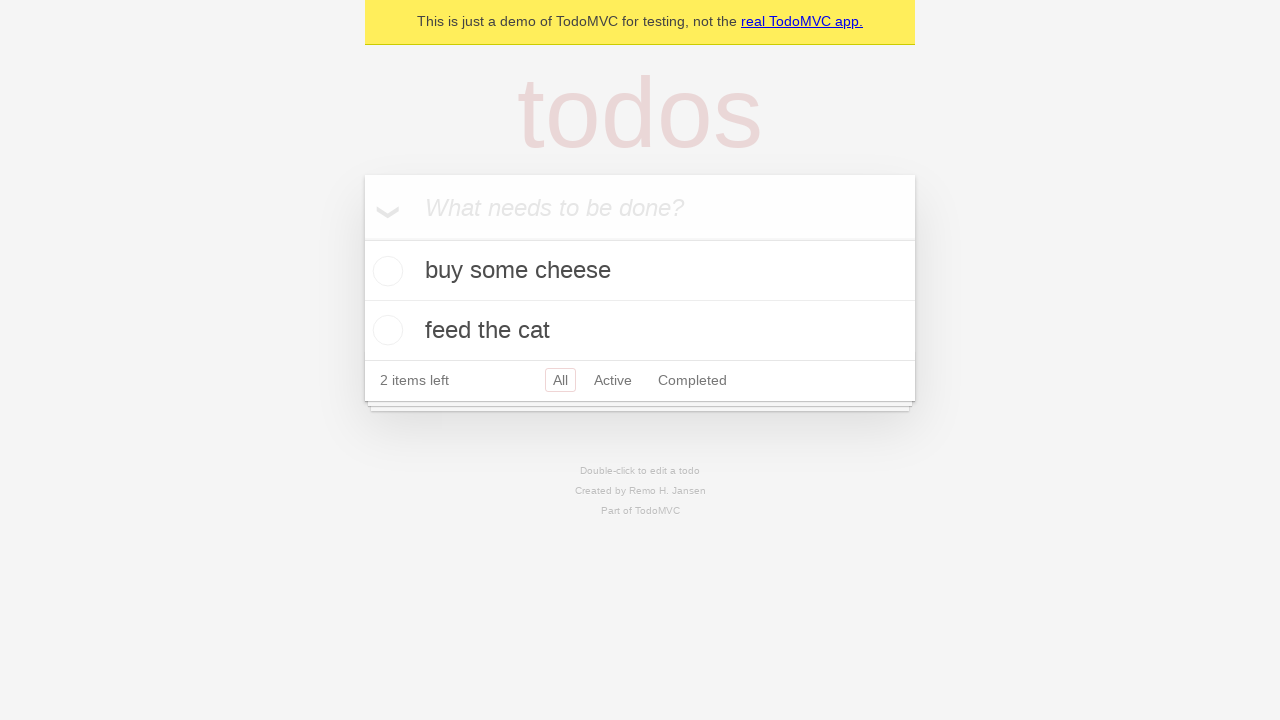

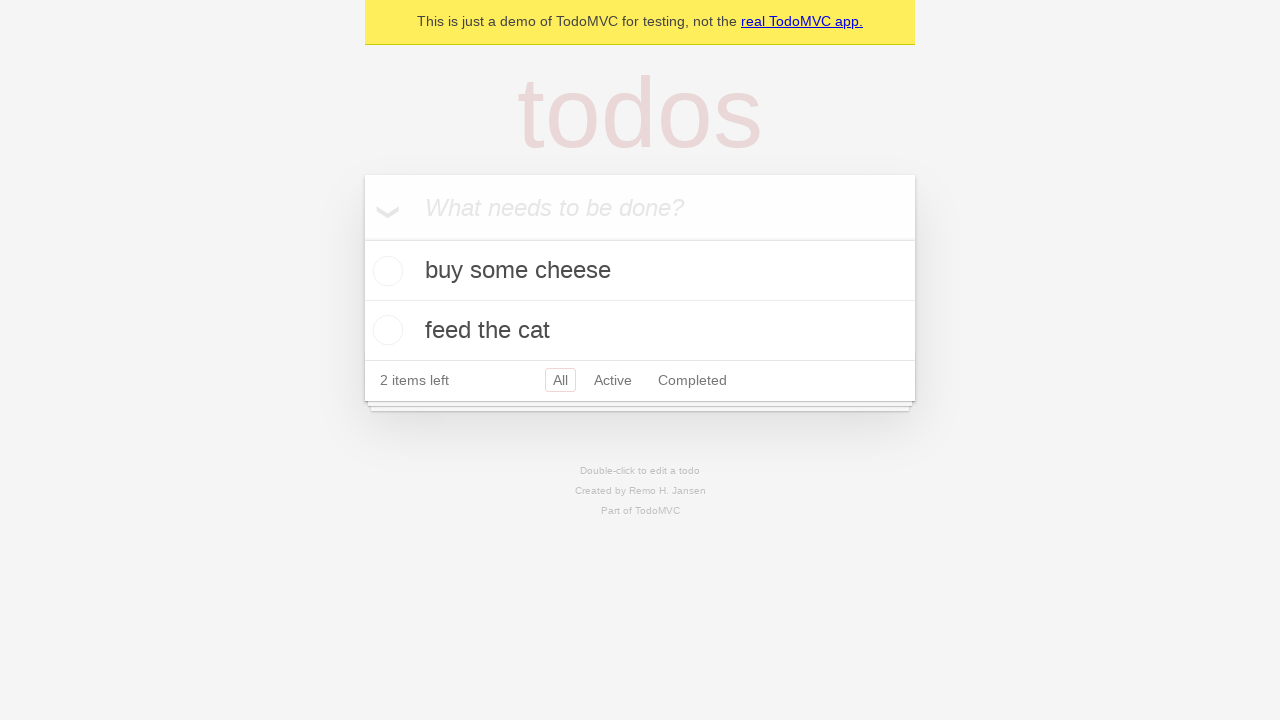